Tests dynamic content loading by clicking a Start button and verifying that "Hello World!" text appears after the loading completes

Starting URL: https://the-internet.herokuapp.com/dynamic_loading/1

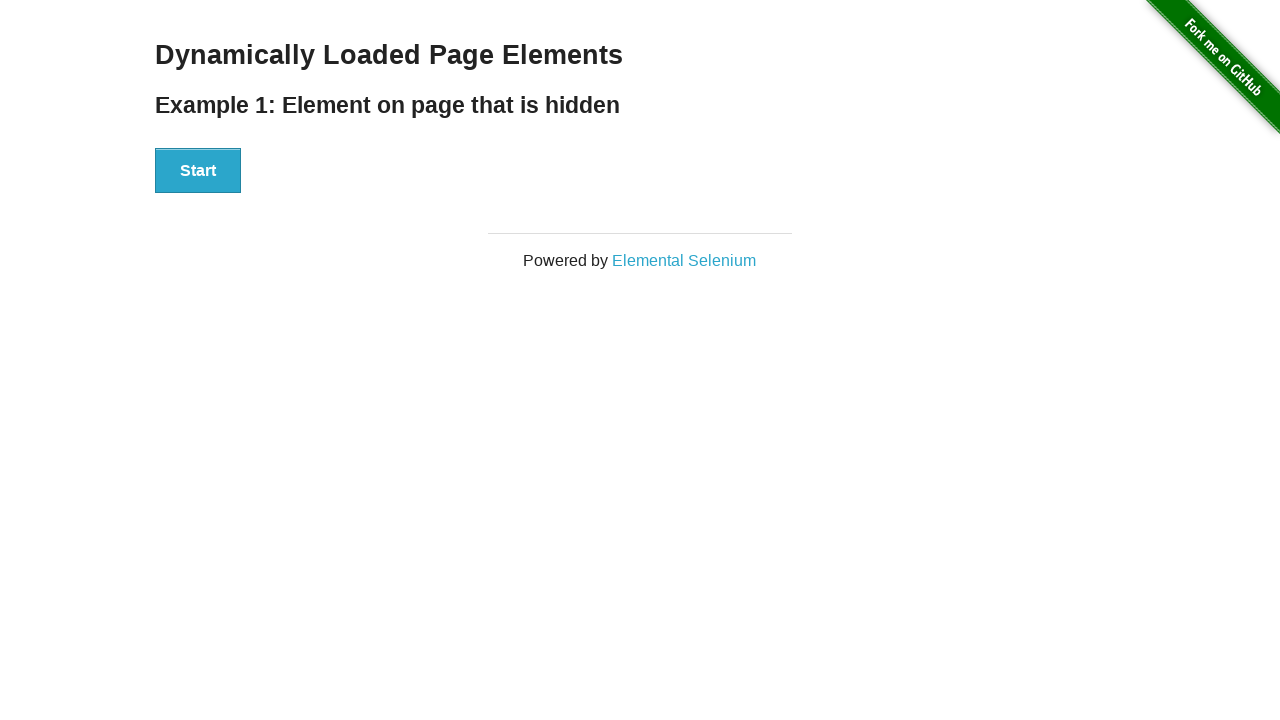

Navigated to dynamic loading test page
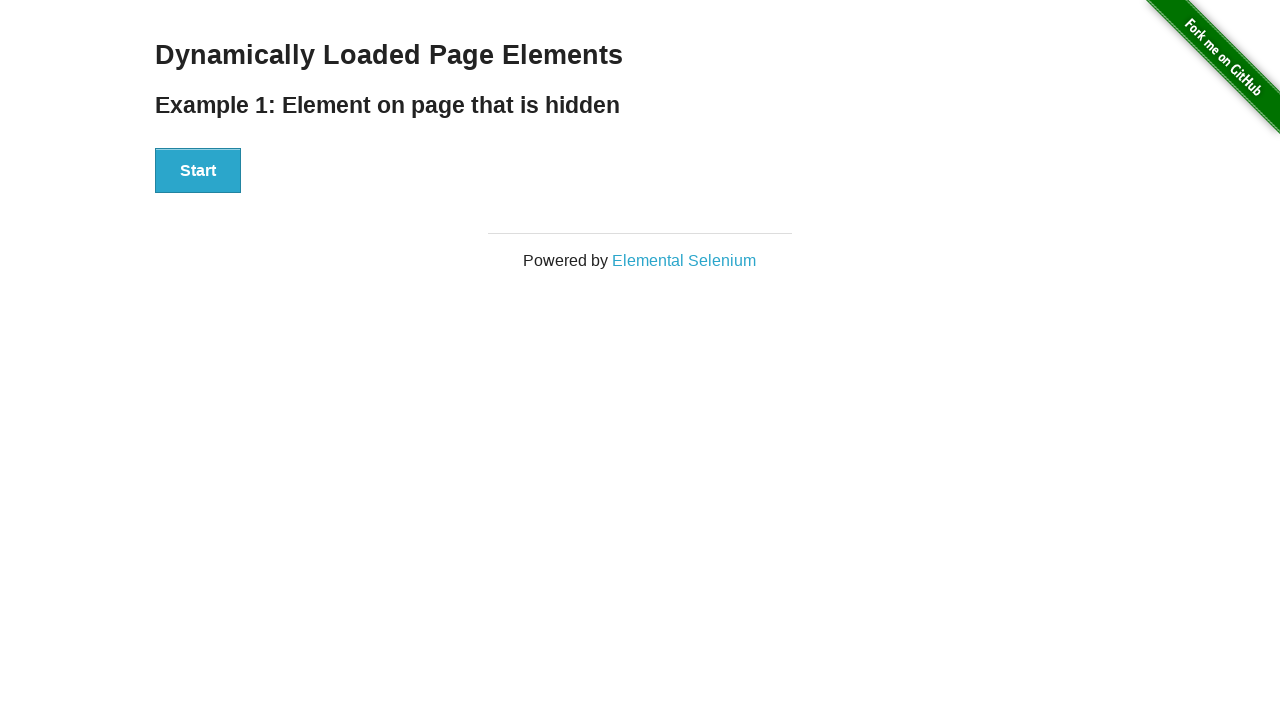

Clicked the Start button to trigger dynamic content loading at (198, 171) on xpath=//div[@id='start']//button
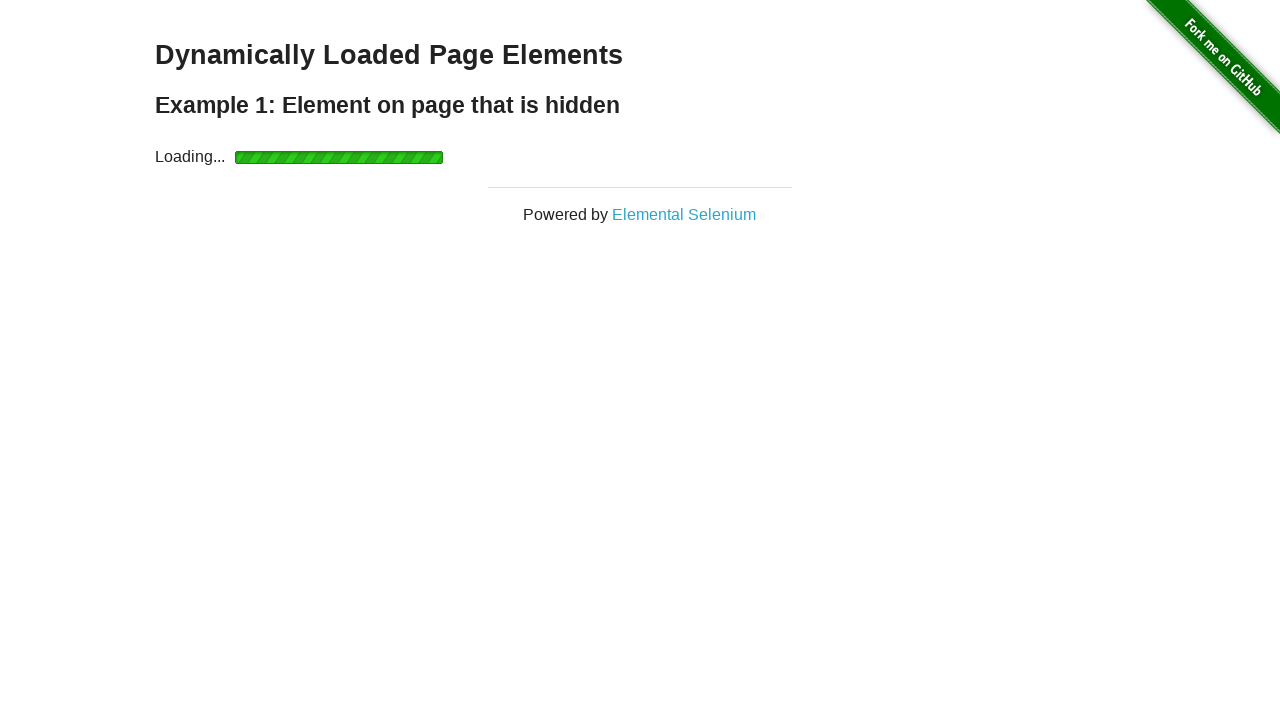

Dynamic content loaded - 'Hello World!' element became visible
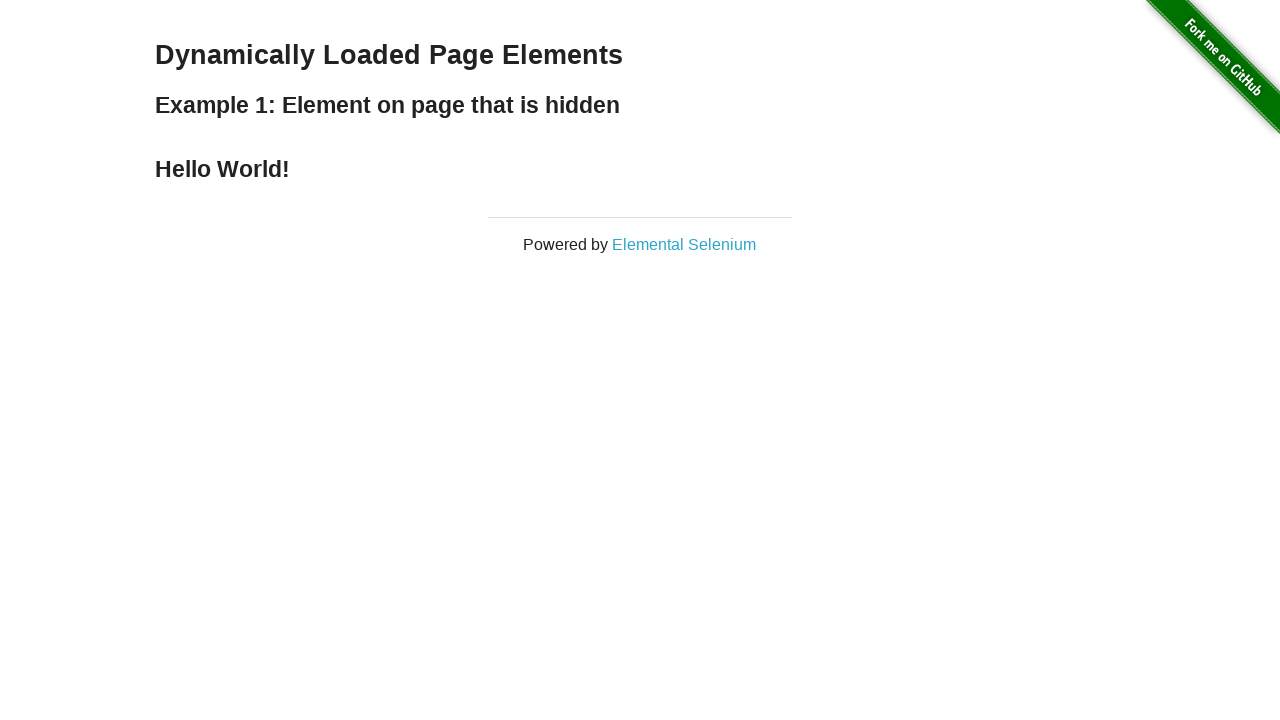

Retrieved text content: 'Hello World!'
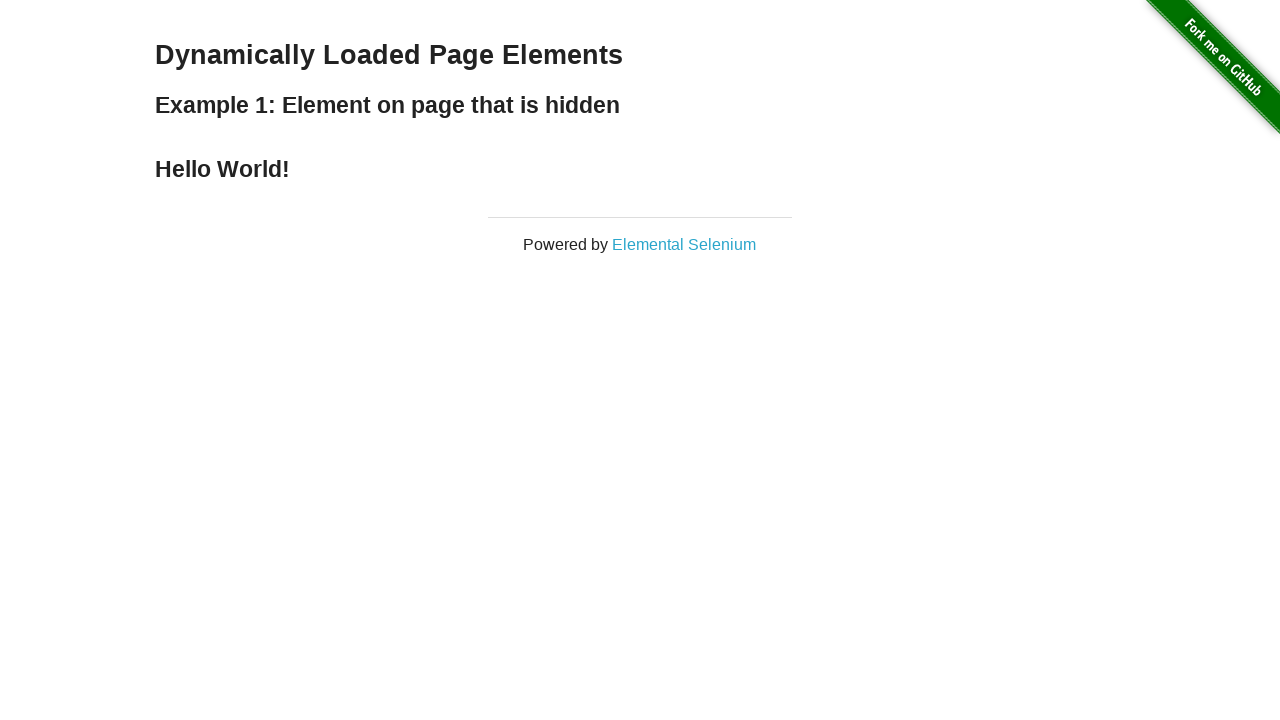

Assertion passed - text content matches expected 'Hello World!' value
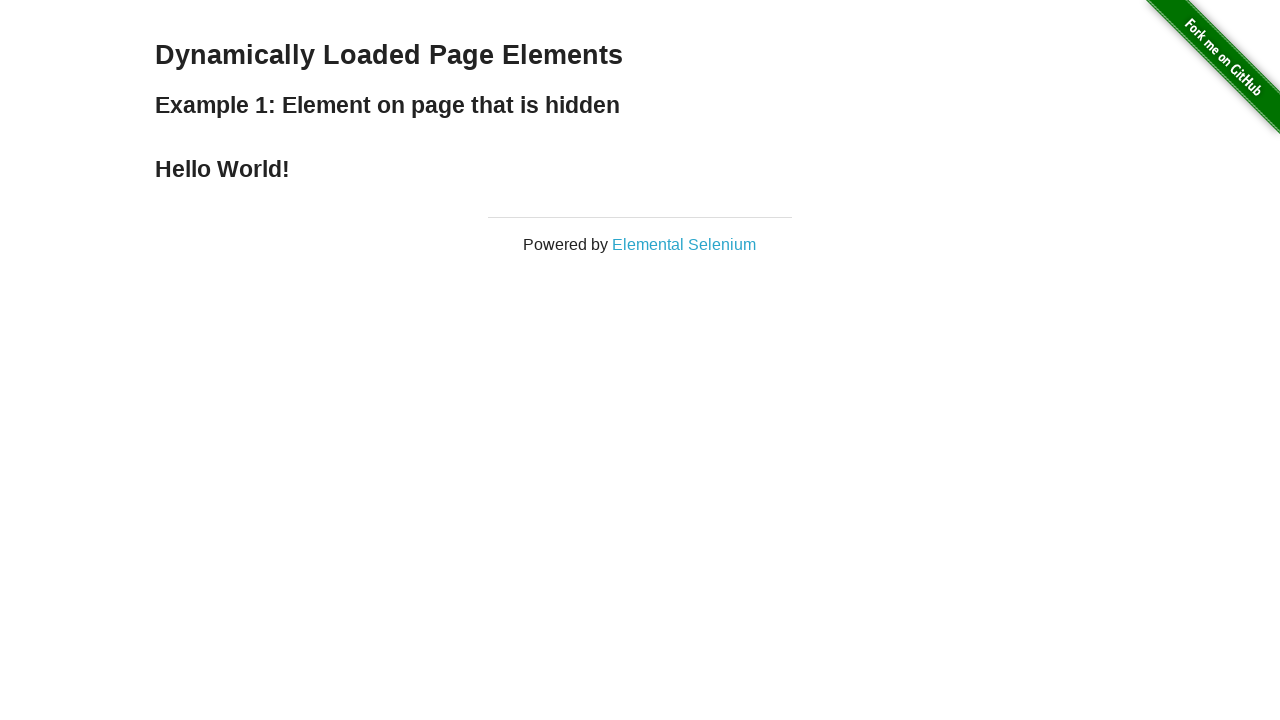

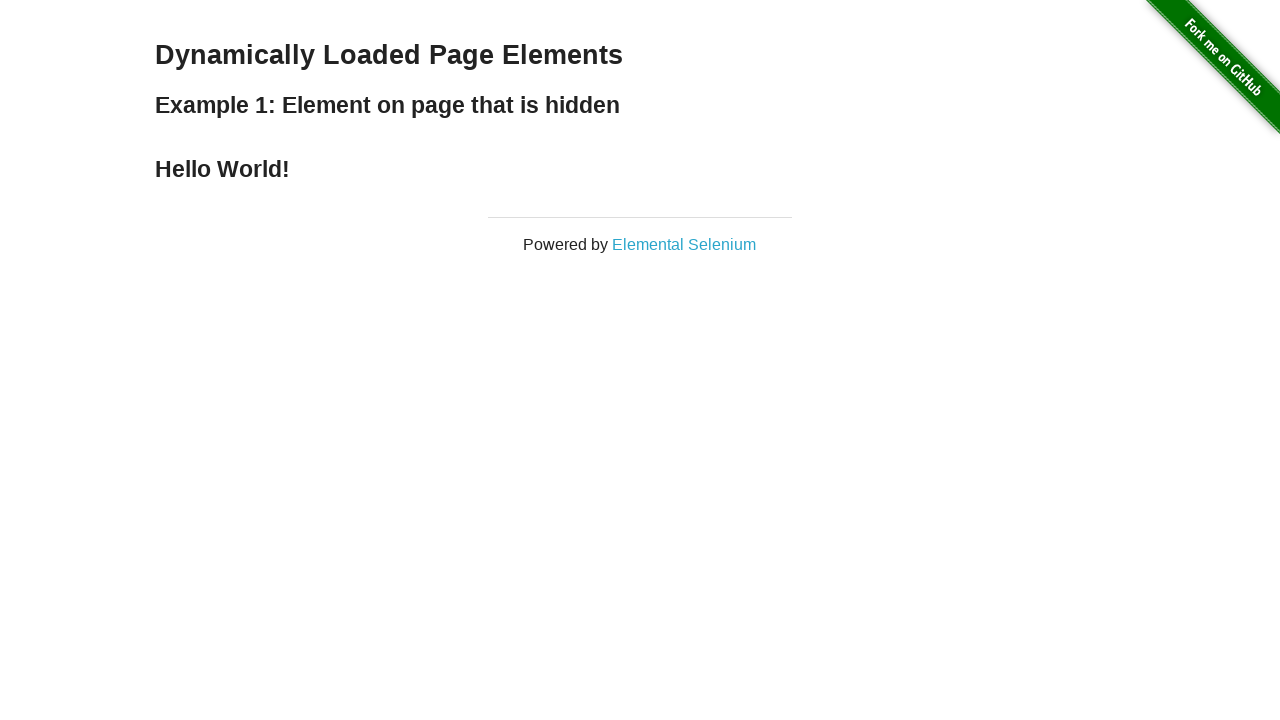